Tests a To-Do application by clicking checkboxes, adding new todos, verifying list counts, and archiving completed items

Starting URL: http://crossbrowsertesting.github.io/

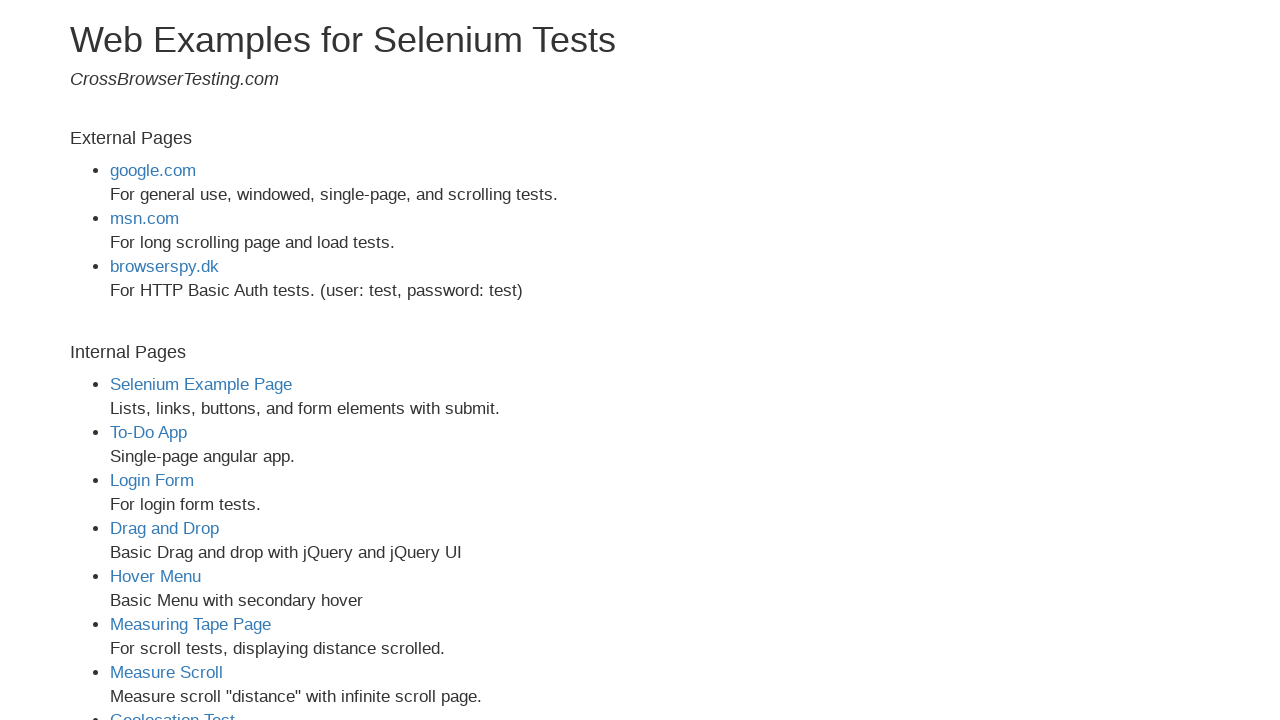

Clicked link to navigate to To-Do App at (148, 432) on a[href='todo-app.html']
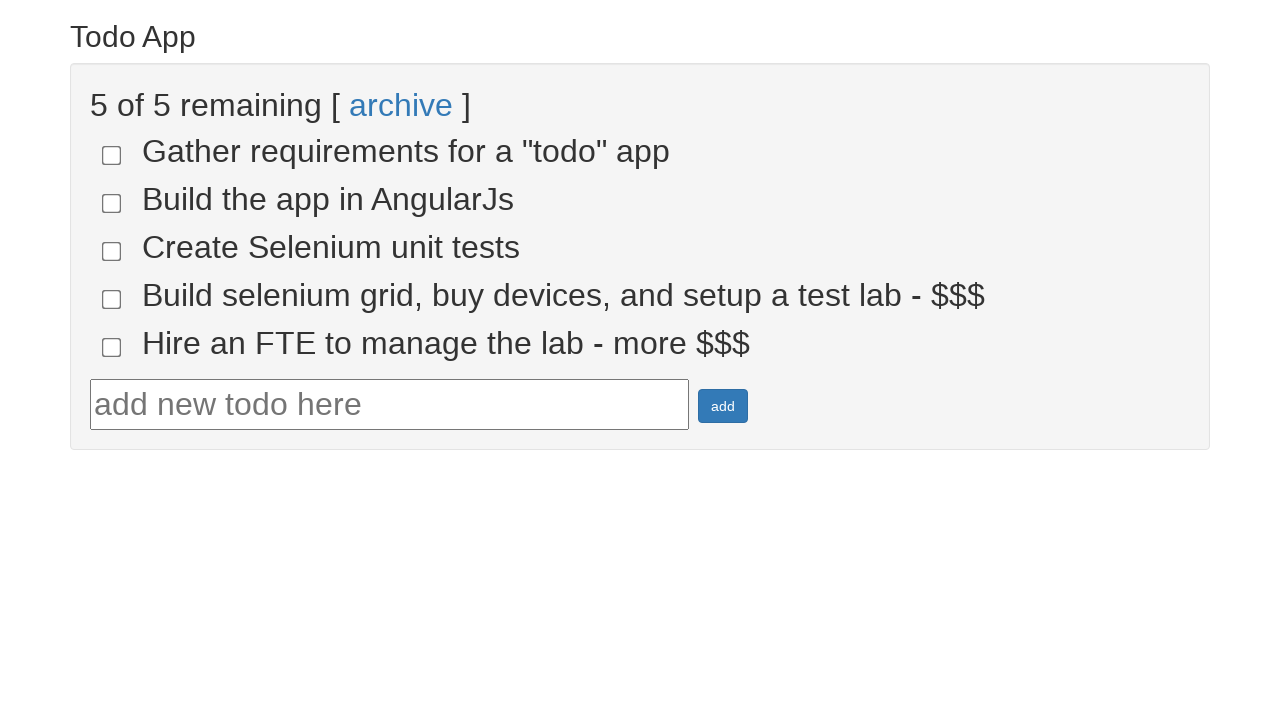

Checked checkbox for to-do item 4 at (112, 299) on (//input[@type='checkbox'])[4]
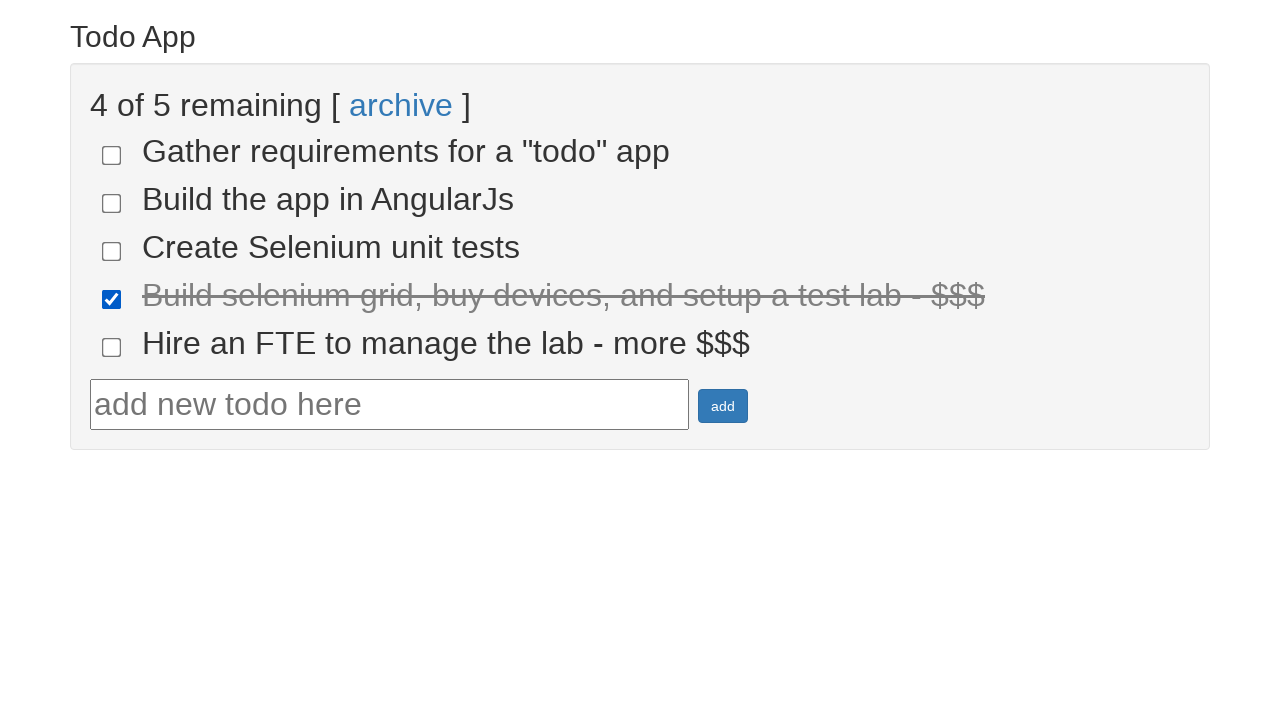

Checked checkbox for to-do item 5 at (112, 347) on (//input[@type='checkbox'])[5]
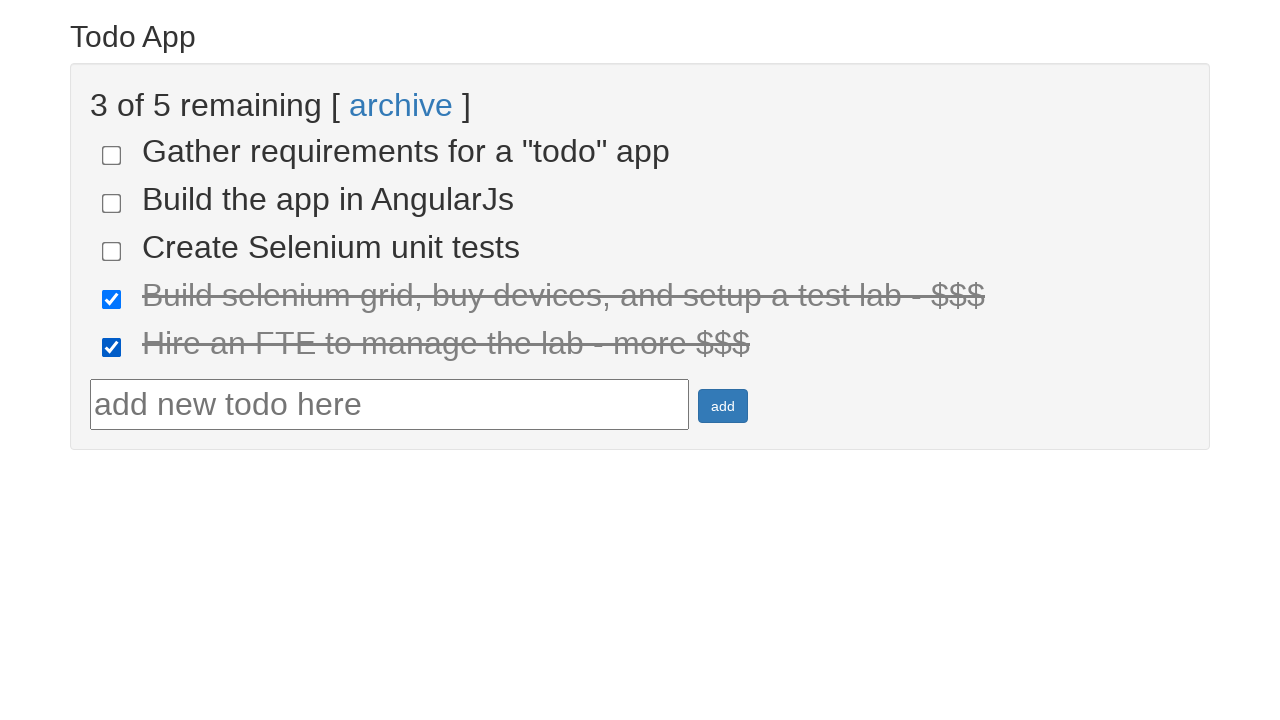

Verified that 2 items are marked as done
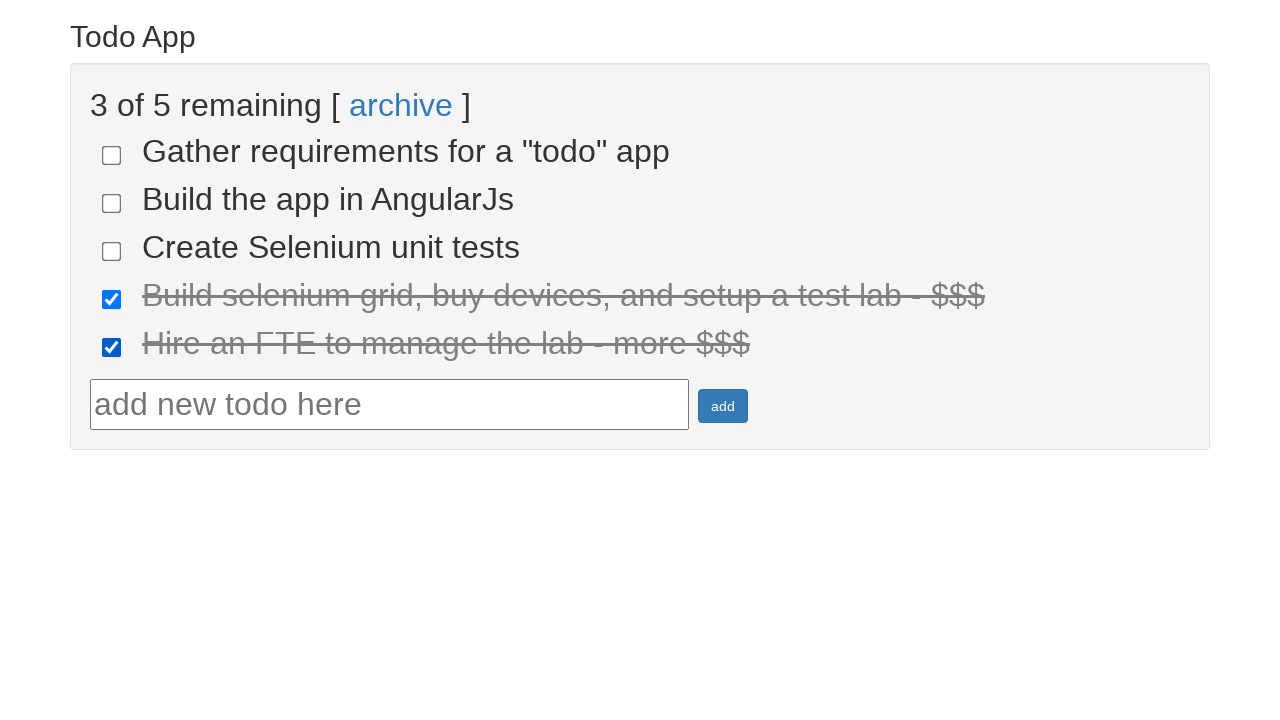

Filled input field with new to-do item 'Test the App' on input[type='text']
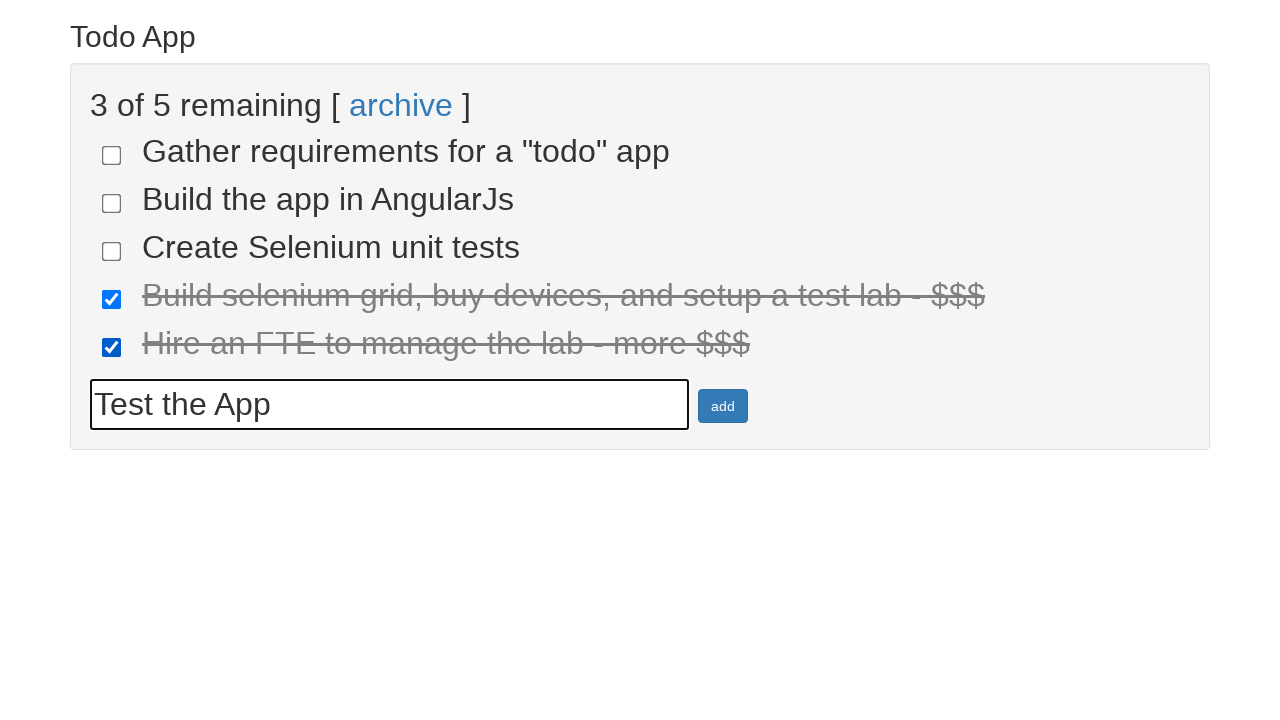

Pressed Enter to add the new to-do item on input[type='text']
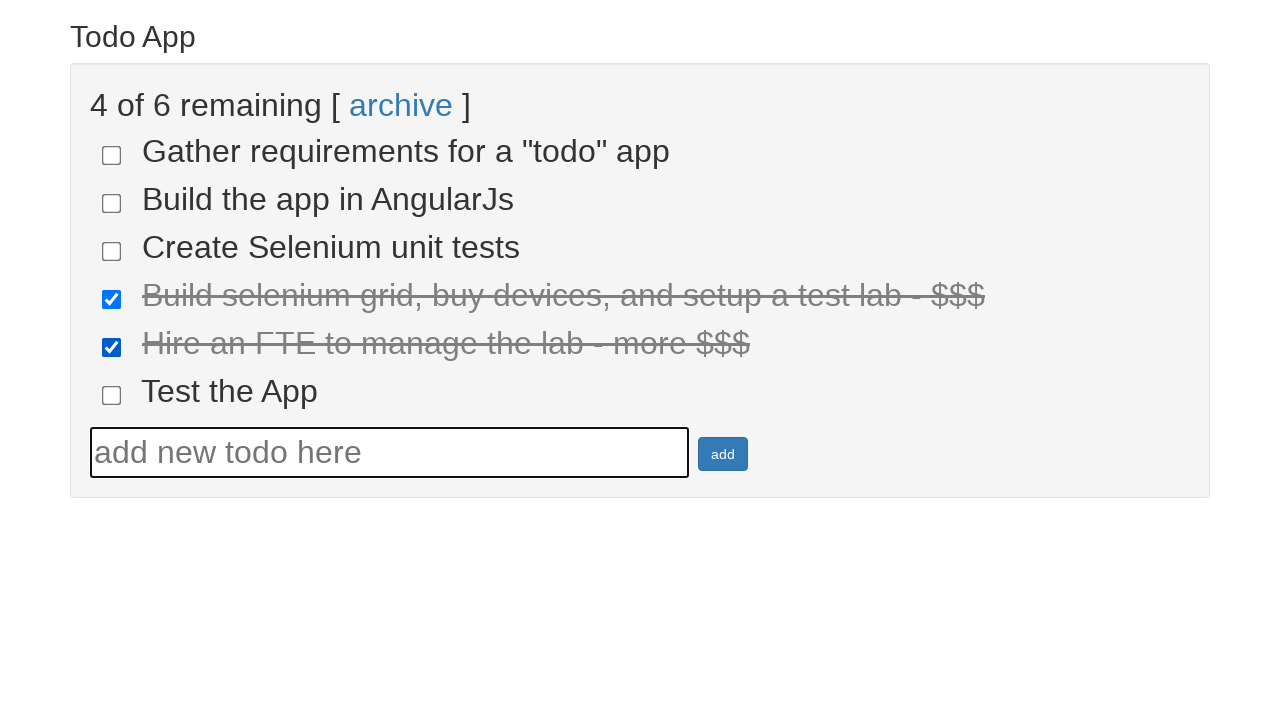

Verified that the new to-do item is visible in the list
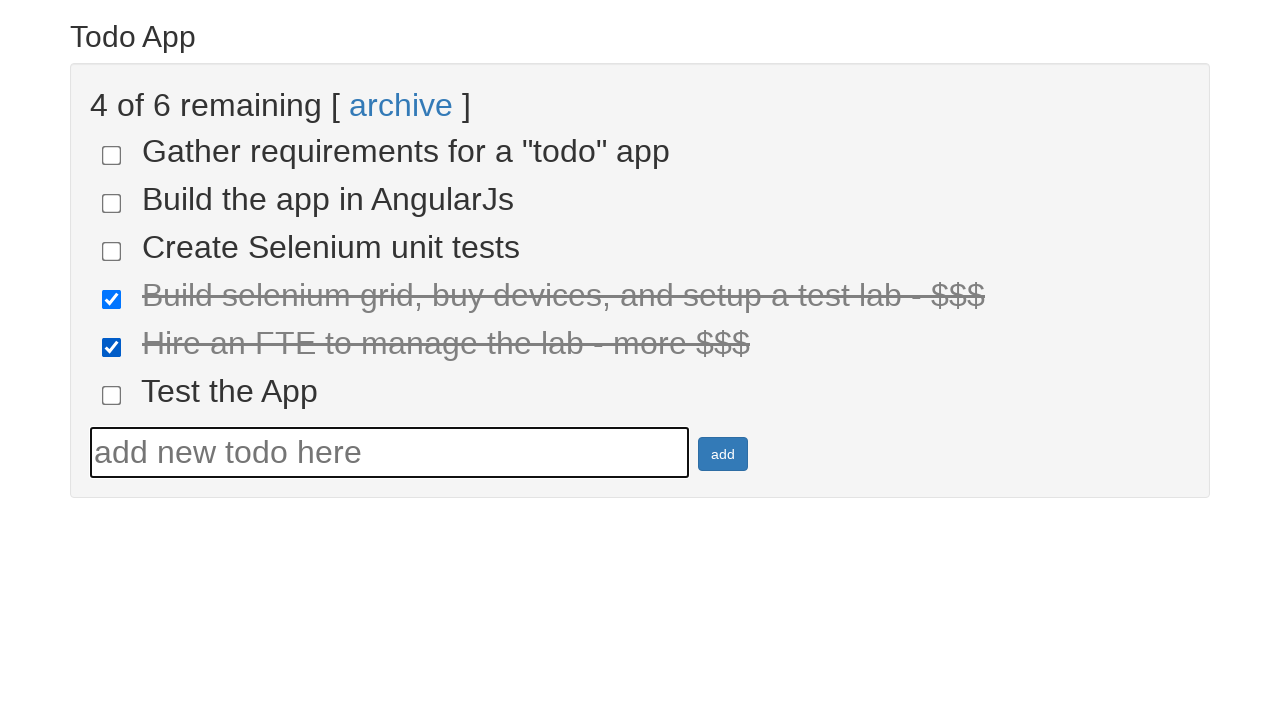

Clicked archive button to archive completed items at (401, 105) on a[ng-click='todoList.archive()']
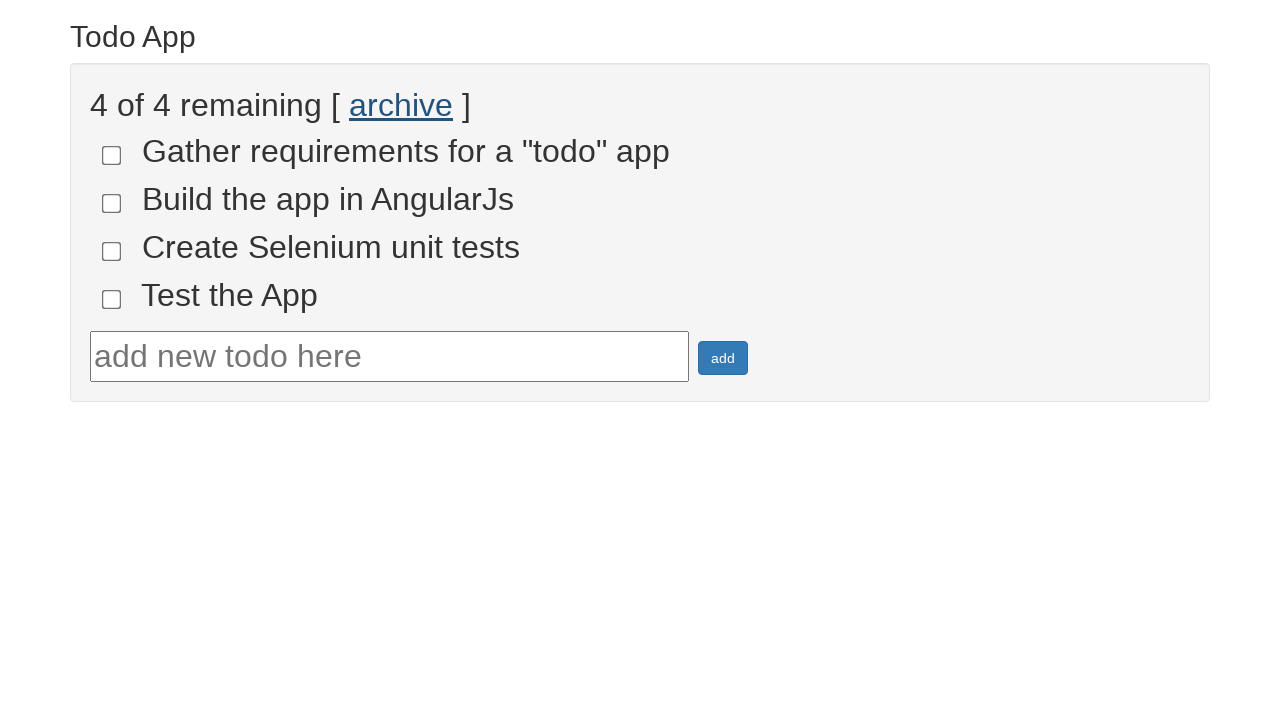

Verified that 4 uncompleted items remain after archiving
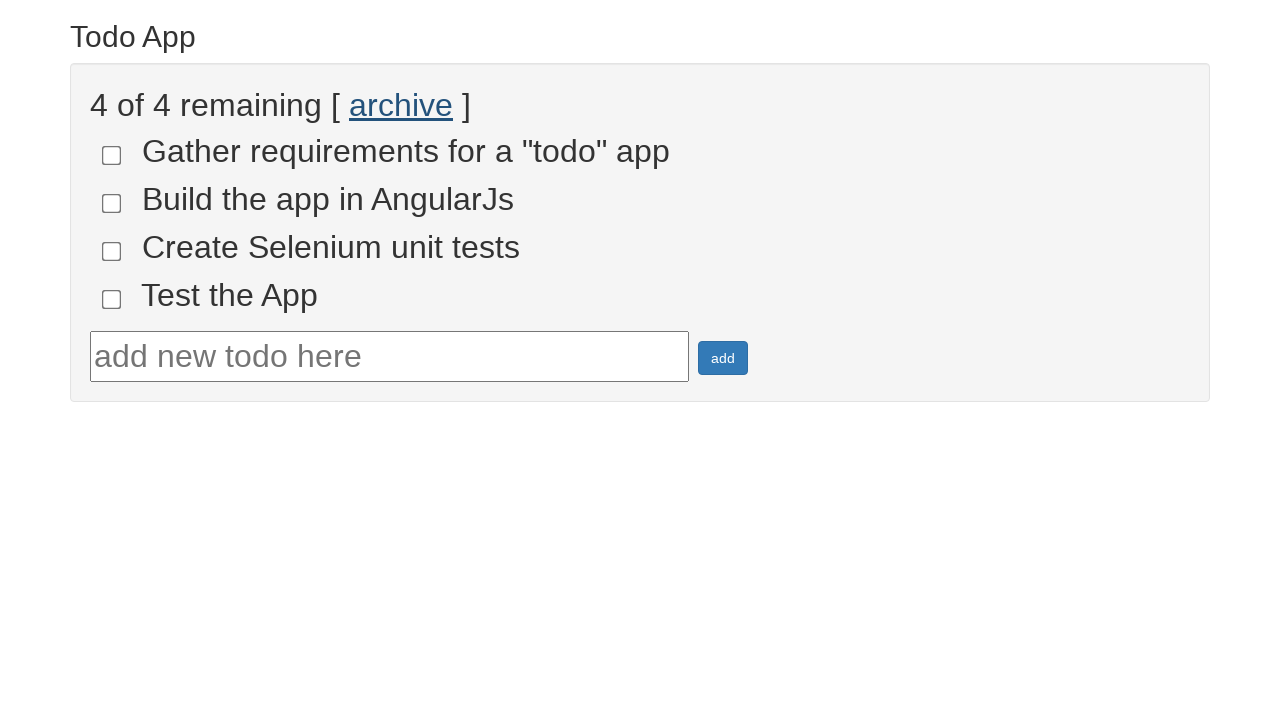

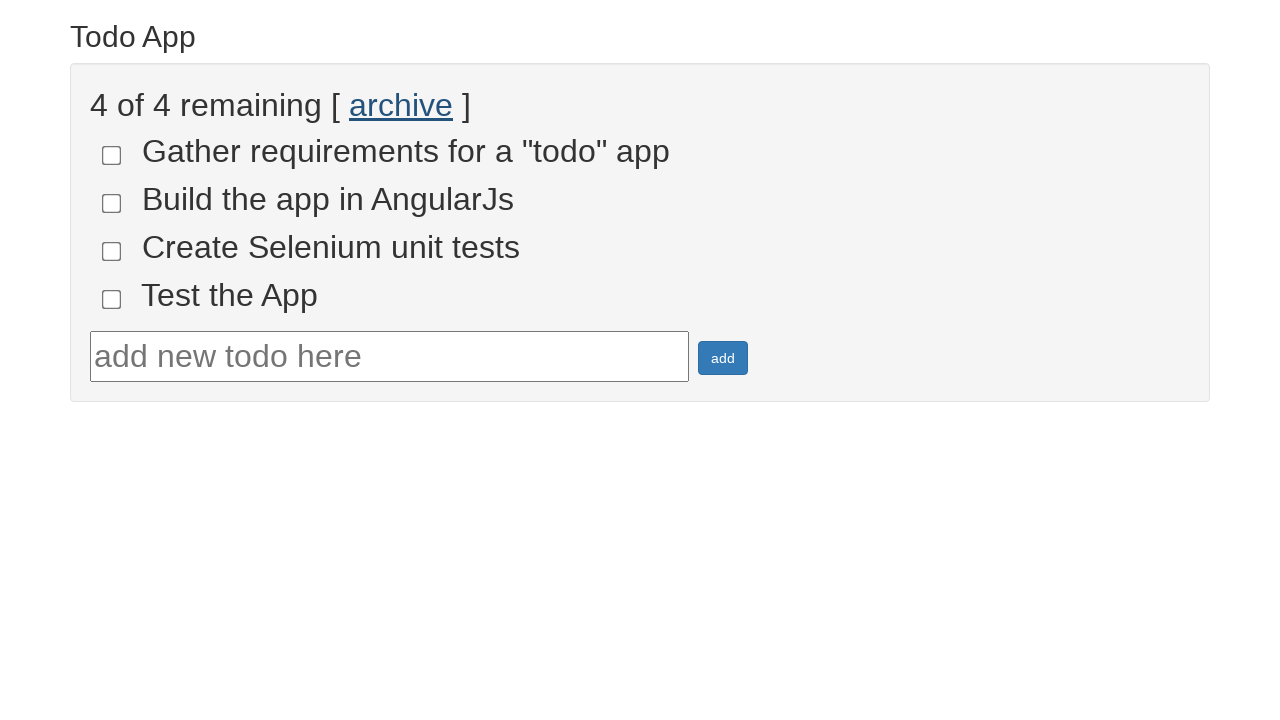